Tests navigation through Oracle Java API documentation frames by clicking links in different iframes to navigate through package and class documentation

Starting URL: https://docs.oracle.com/javase/8/docs/api/

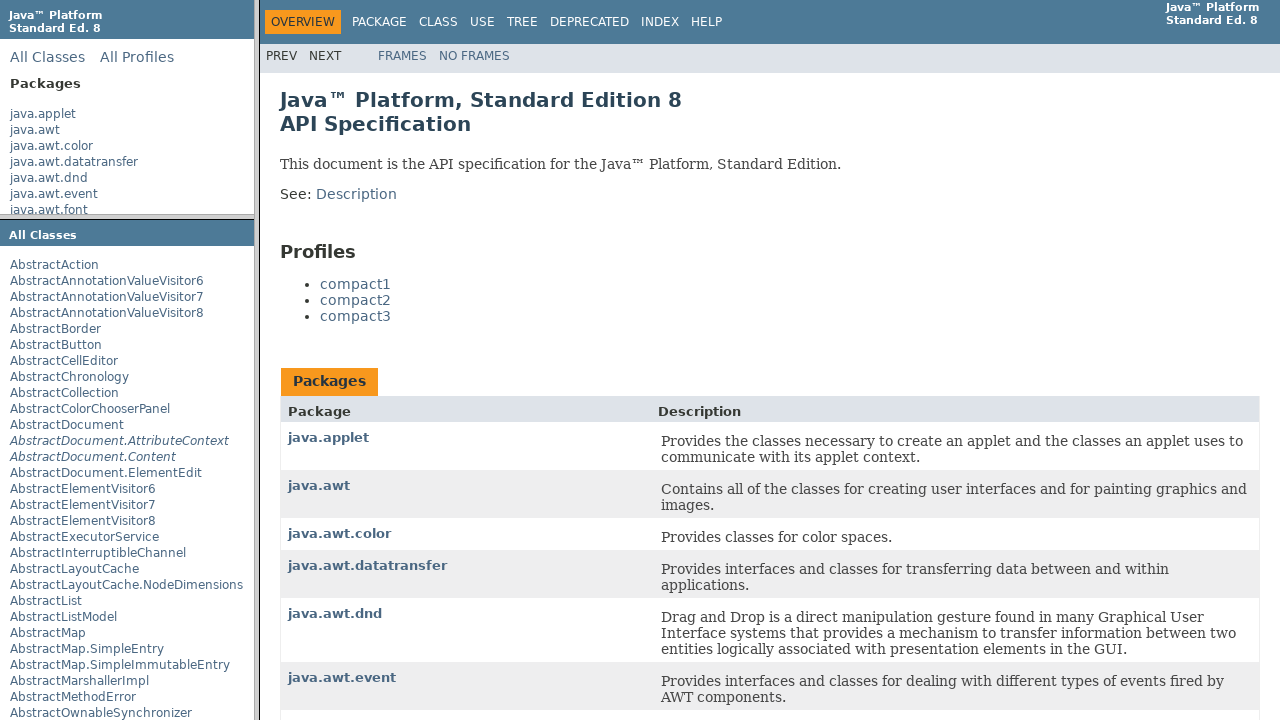

Retrieved packageListFrame iframe
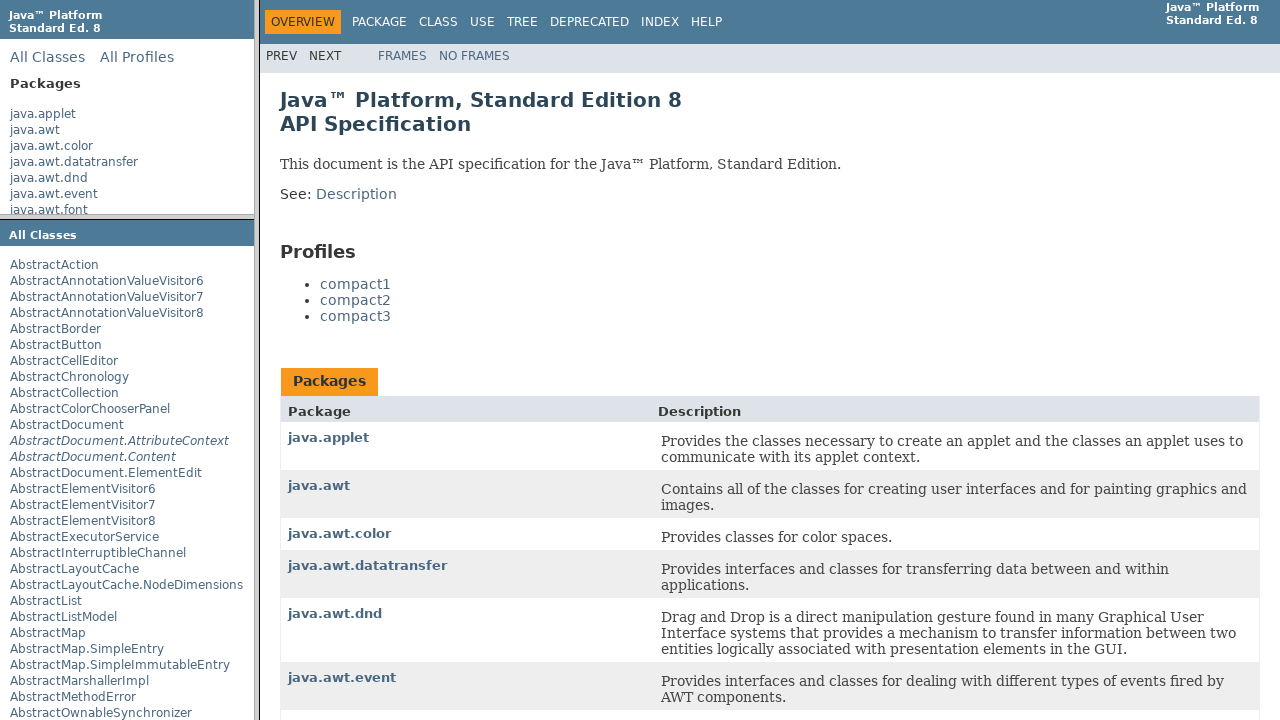

Clicked on java.awt.color package link in package list frame at (52, 146) on text=java.awt.color
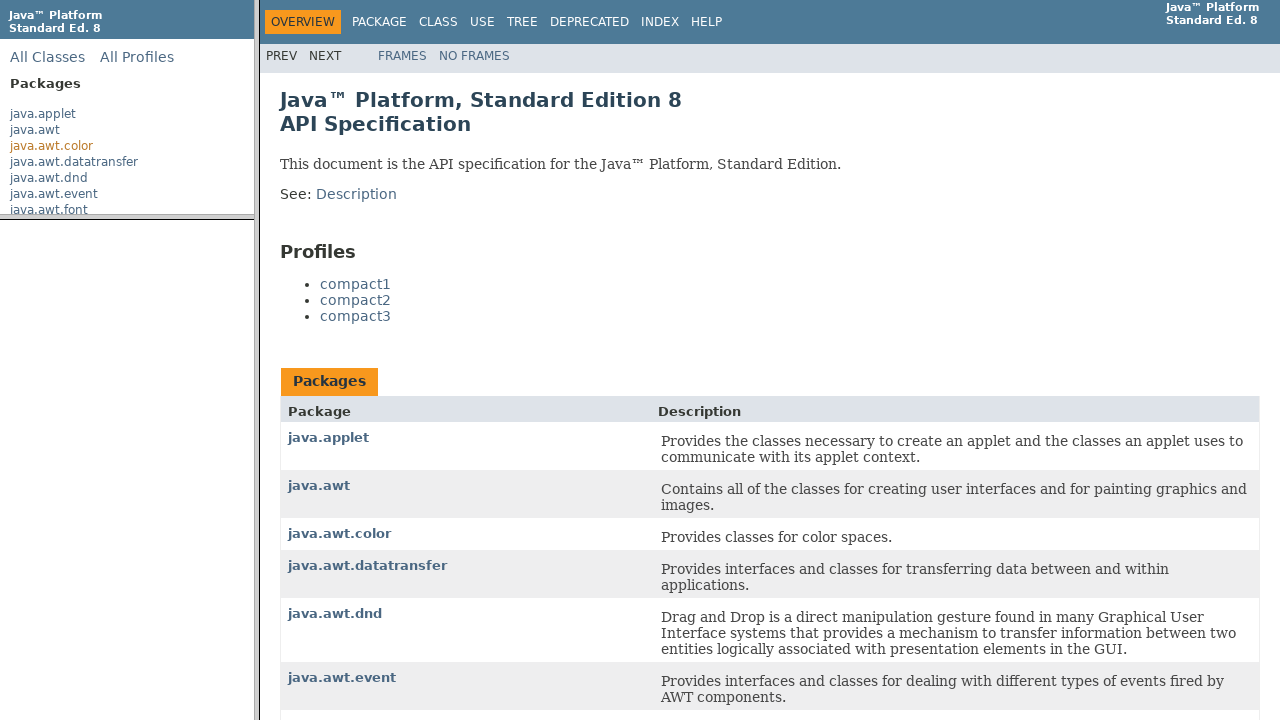

Retrieved packageFrame iframe
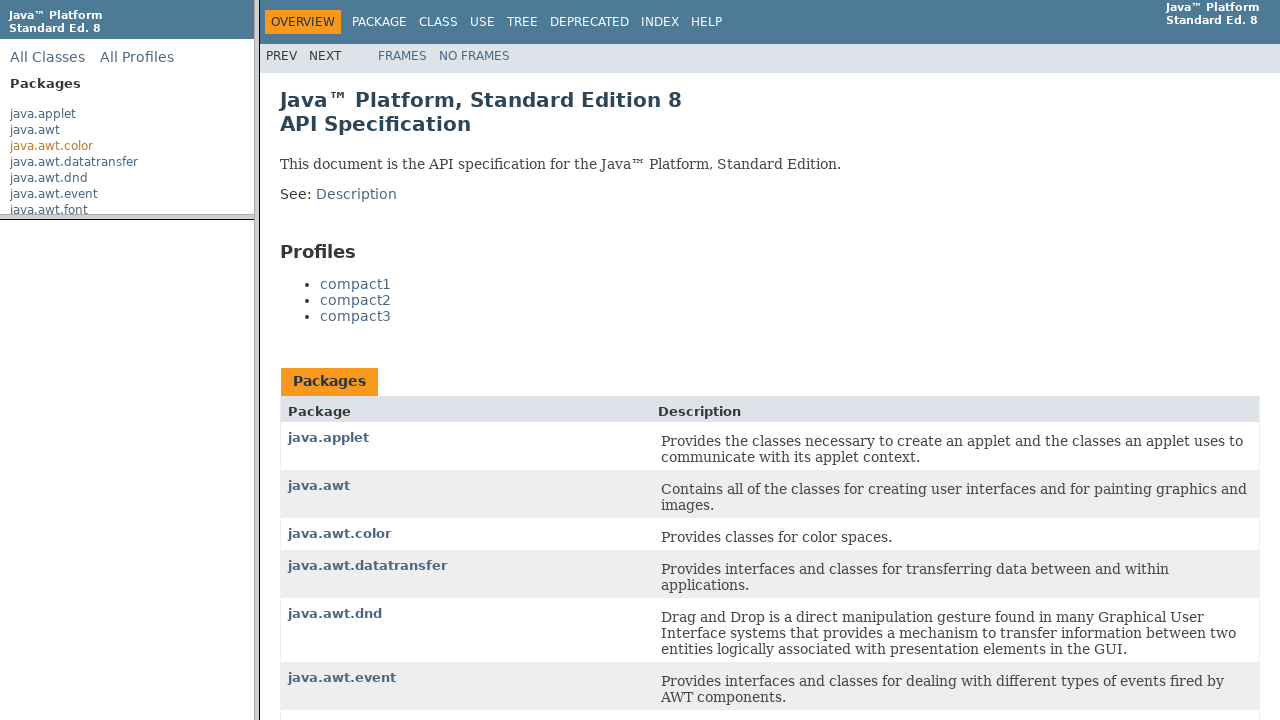

Clicked on ColorSpace class link in package frame at (44, 295) on text=ColorSpace
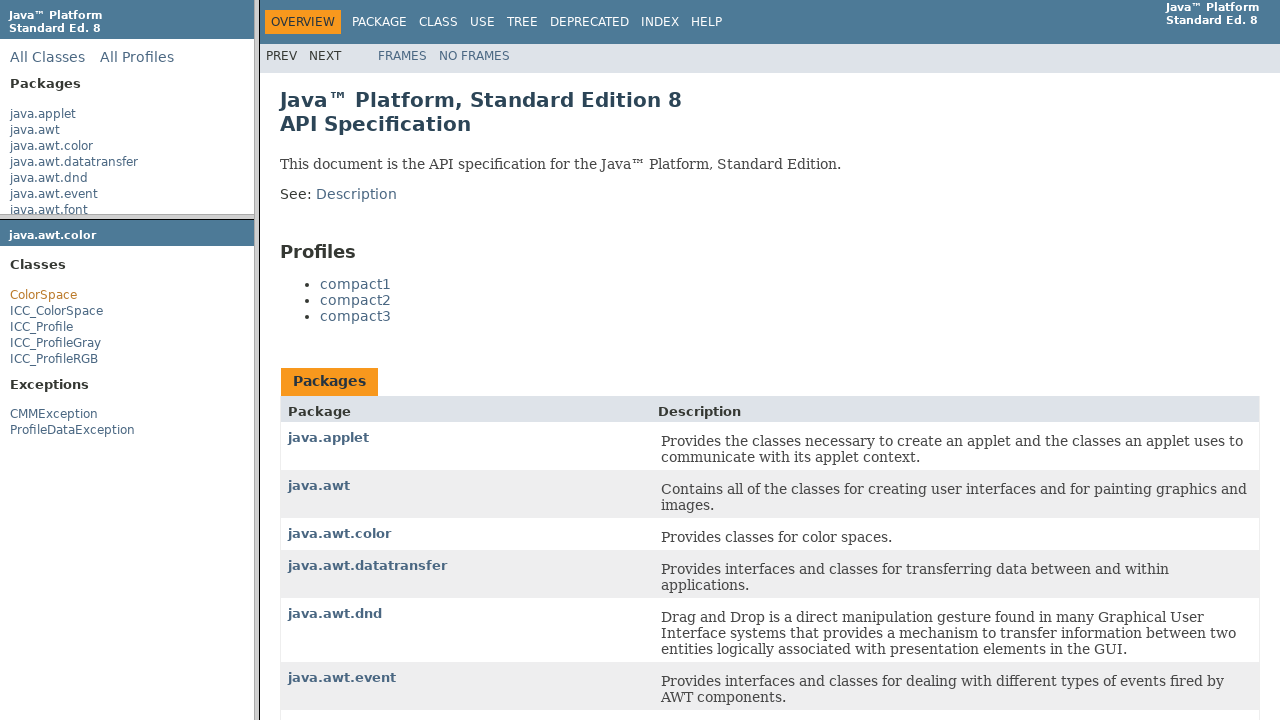

Retrieved classFrame iframe
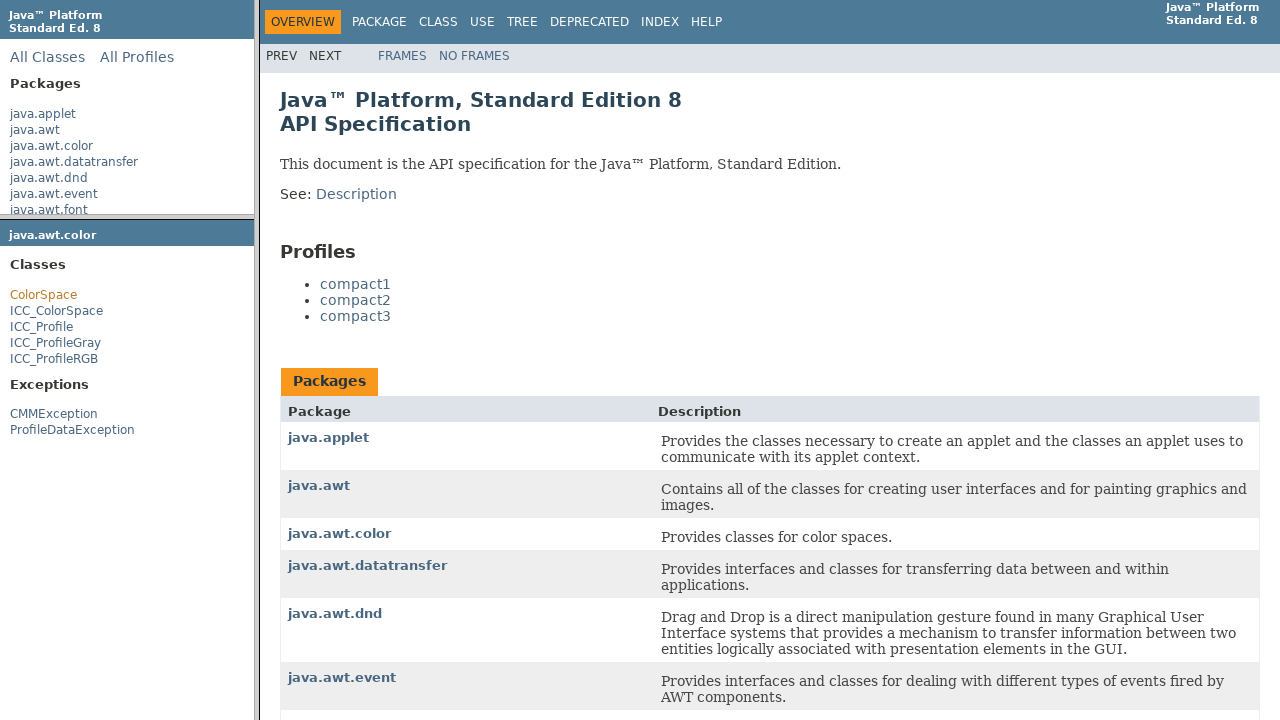

Clicked on java.lang.Object superclass link in class frame at (338, 177) on text=java.lang.Object
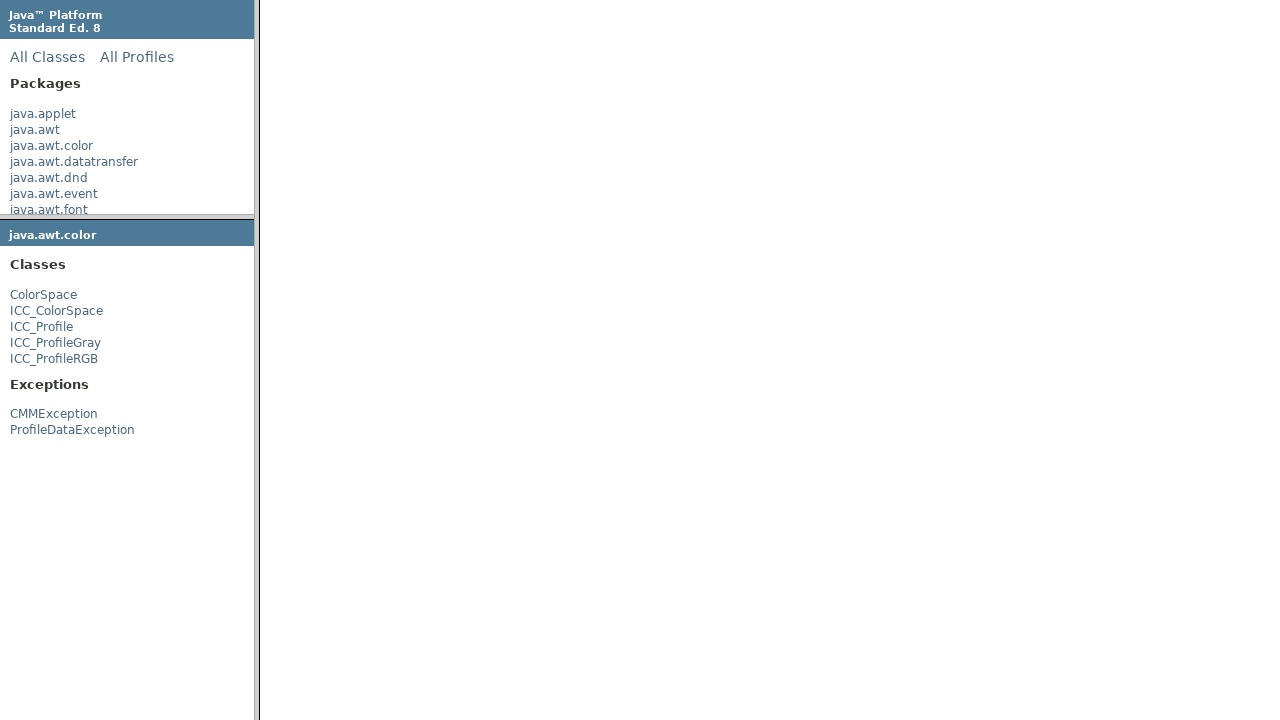

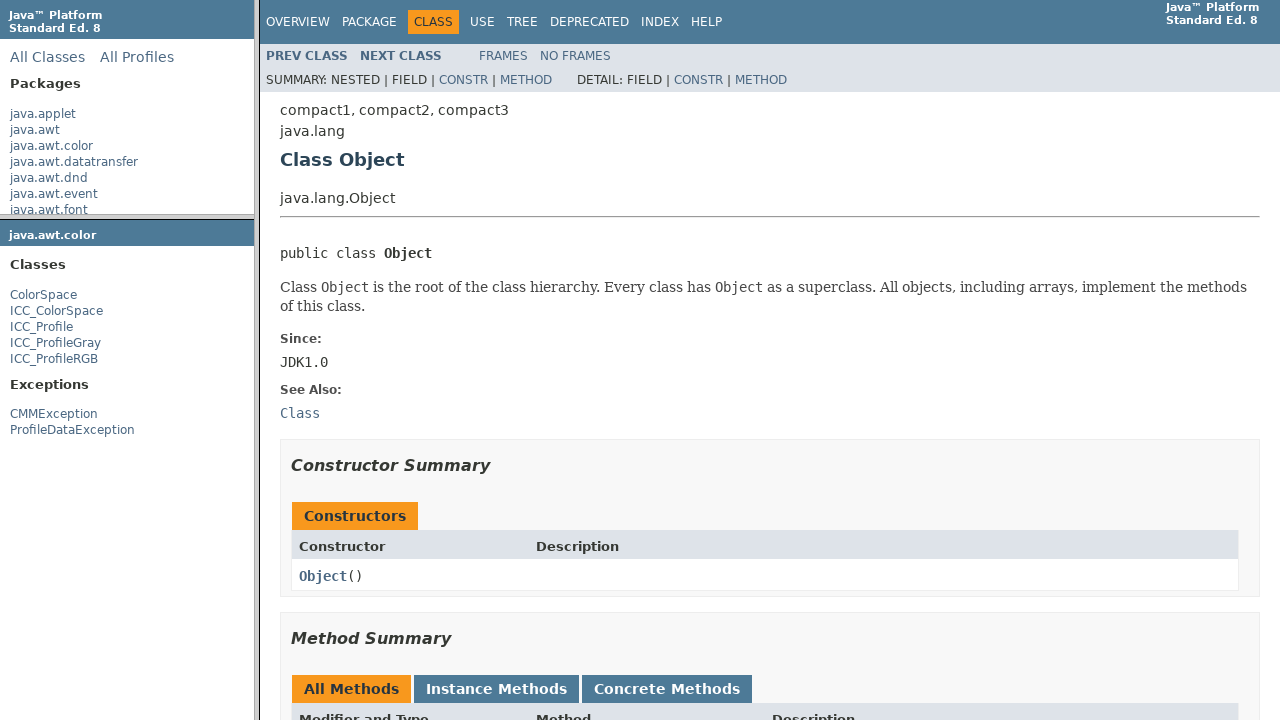